Tests UI control interactions on a form page including selecting from a dropdown menu, clicking a radio button, and dismissing a popup dialog

Starting URL: https://rahulshettyacademy.com/loginpagePractise/

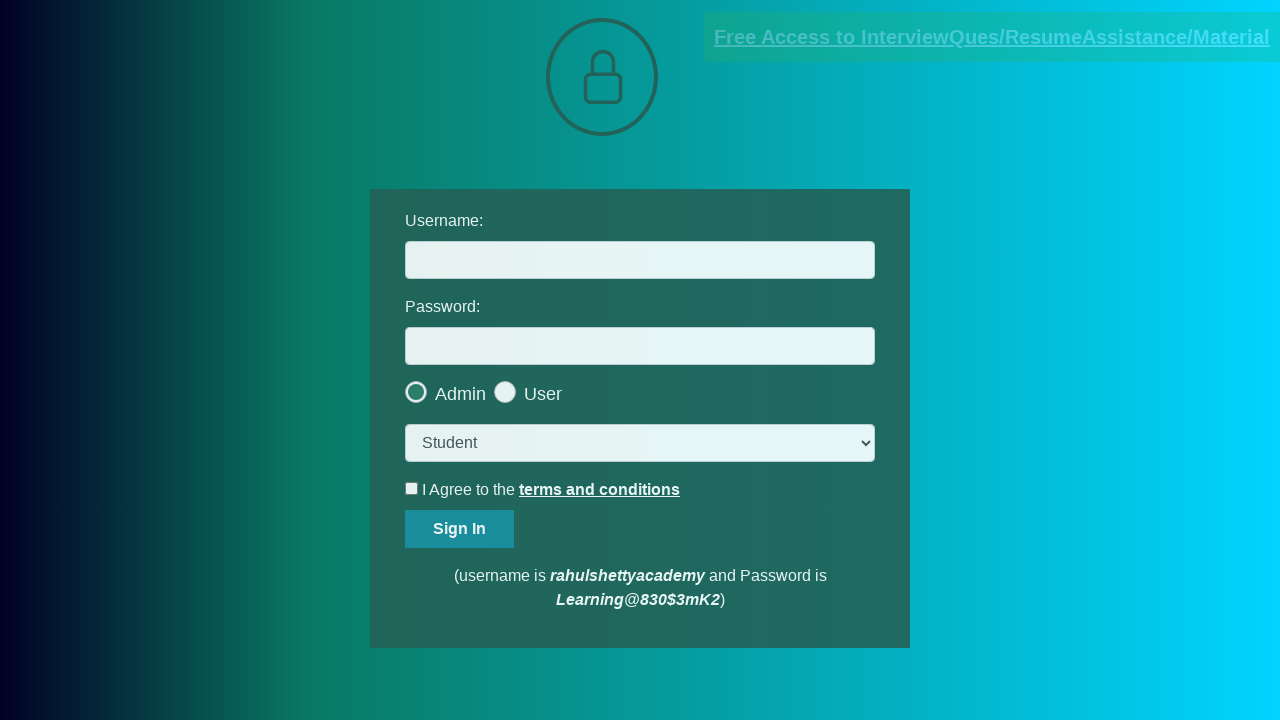

Selected 'consult' option from dropdown menu on select.form-control
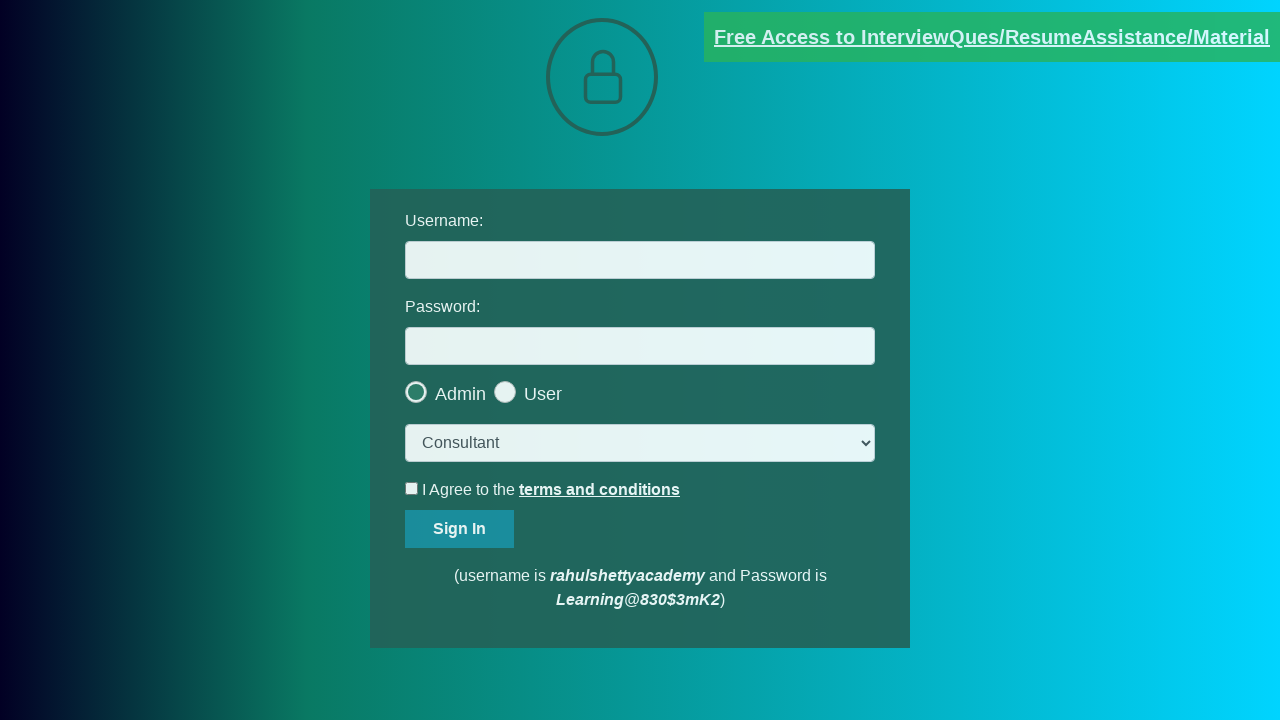

Clicked the last radio button option at (543, 394) on .radiotextsty >> nth=-1
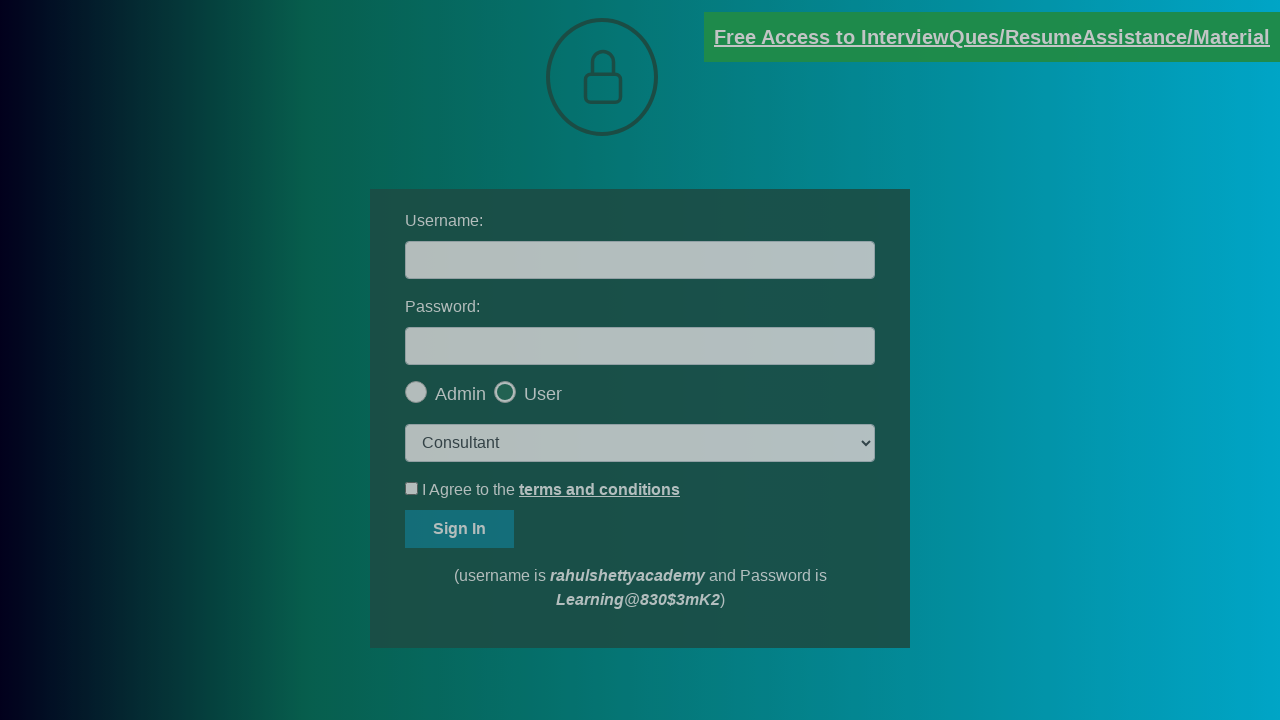

Clicked okay button to dismiss popup dialog at (698, 144) on #okayBtn
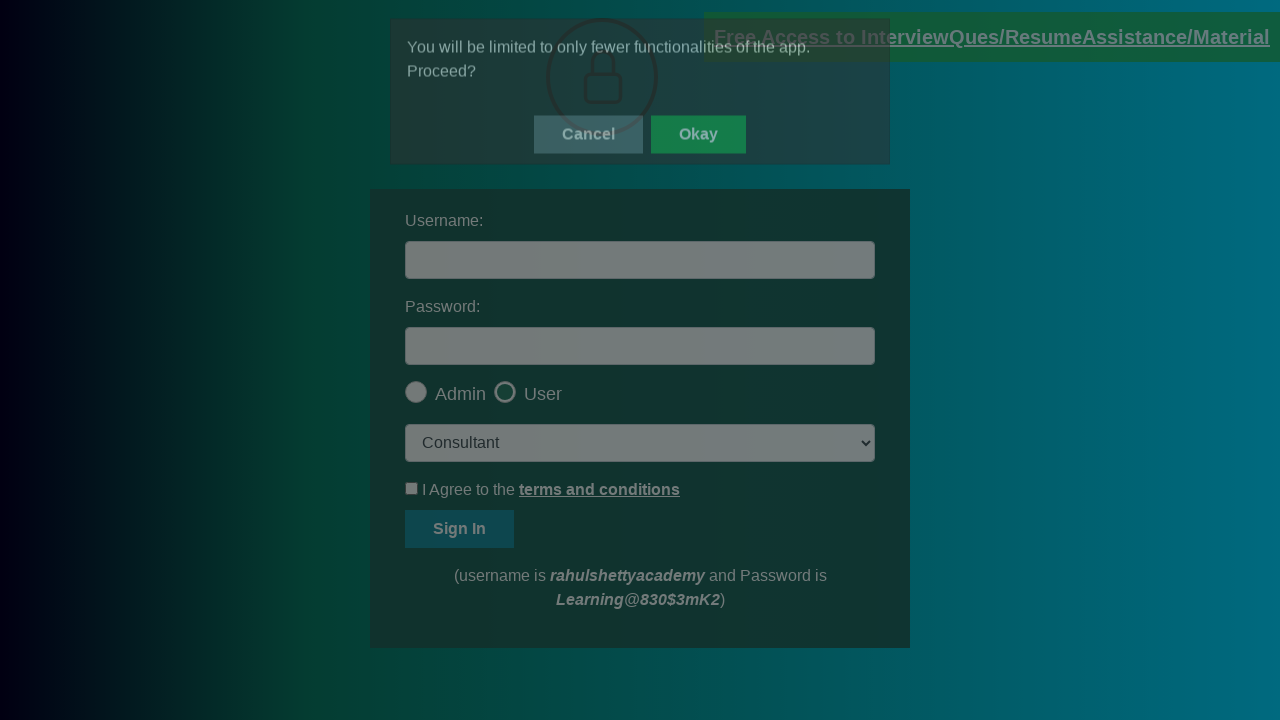

Page stabilized after all UI control interactions
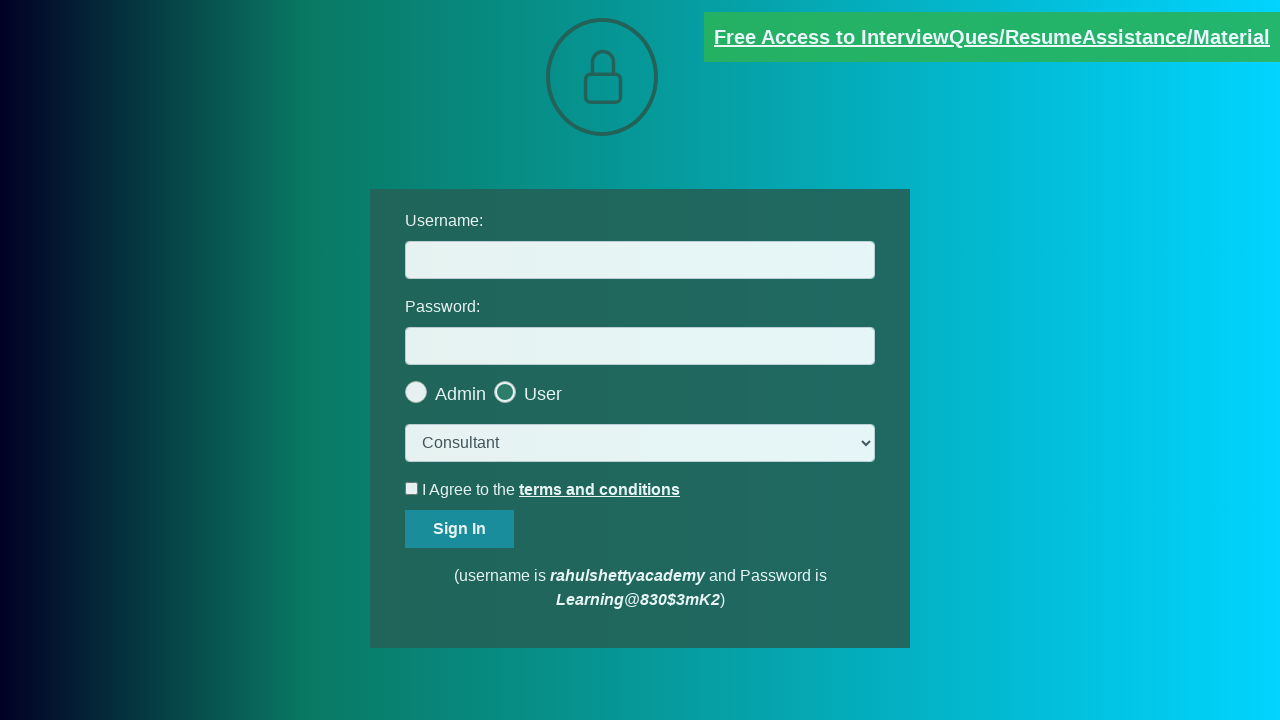

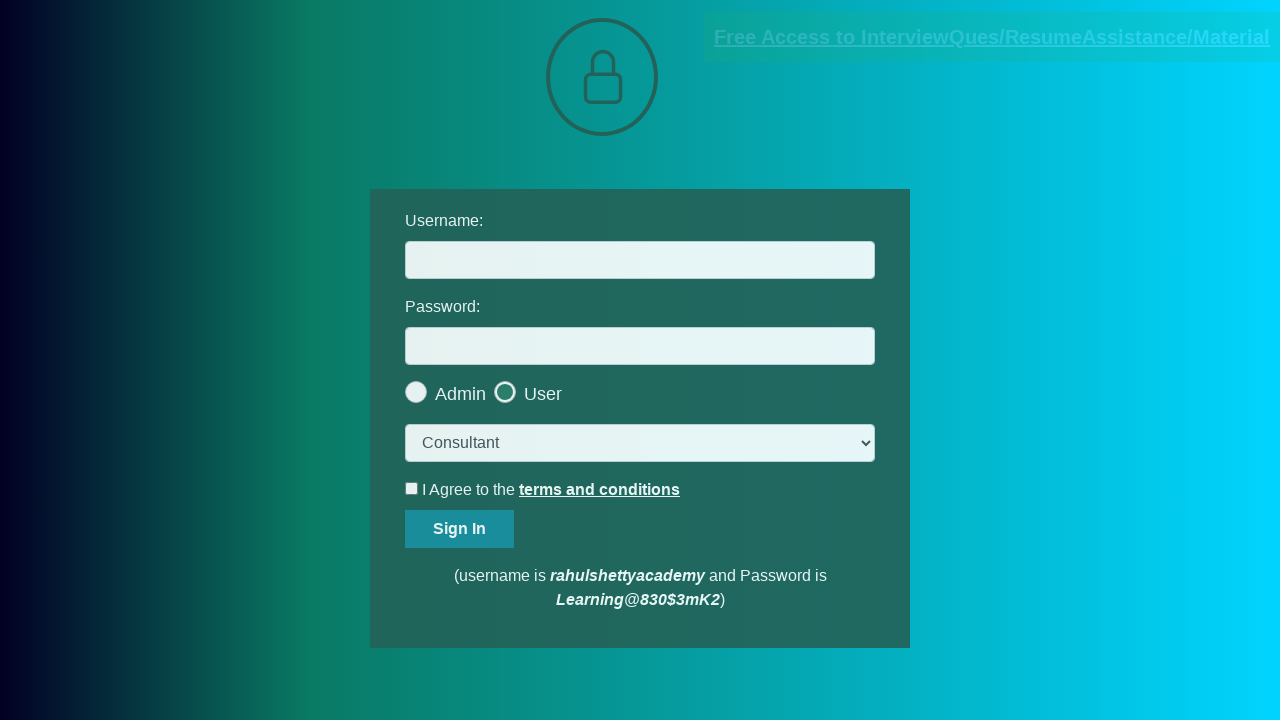